Tests device metrics emulation by setting a mobile viewport and navigating to Flipkart

Starting URL: https://www.flipkart.com

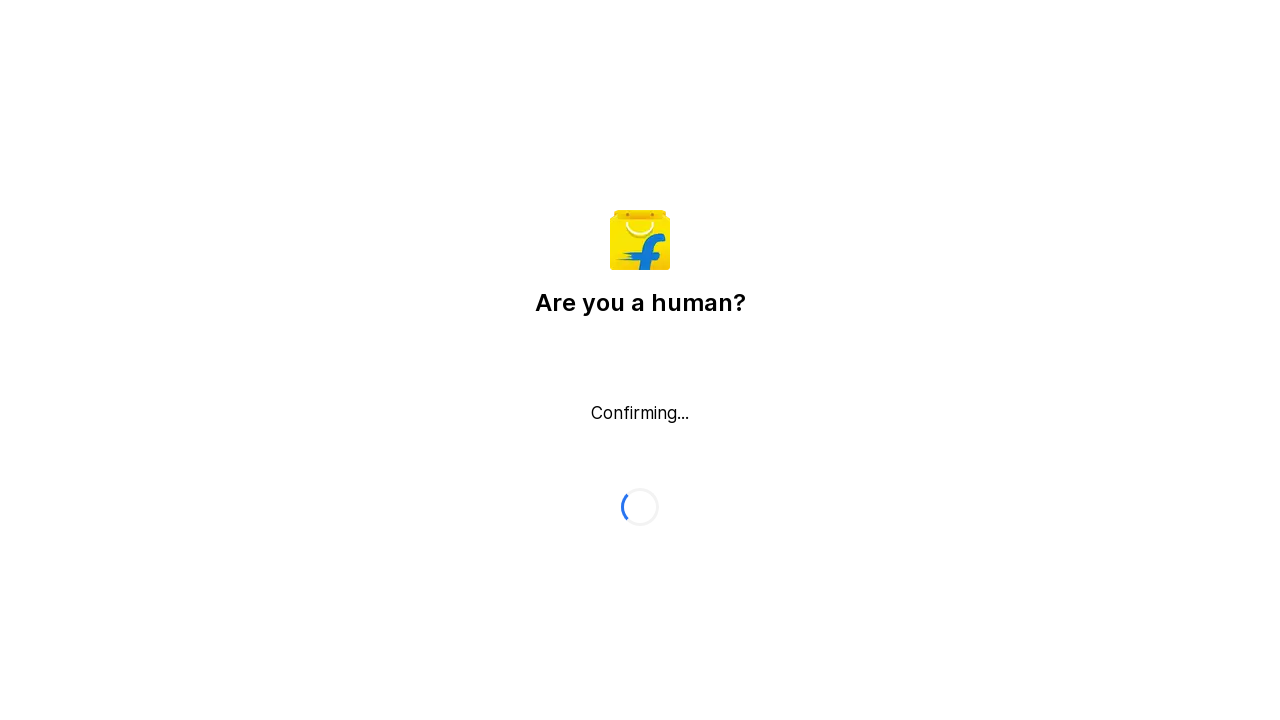

Waited for network idle state after navigating to Flipkart with mobile device metrics emulation
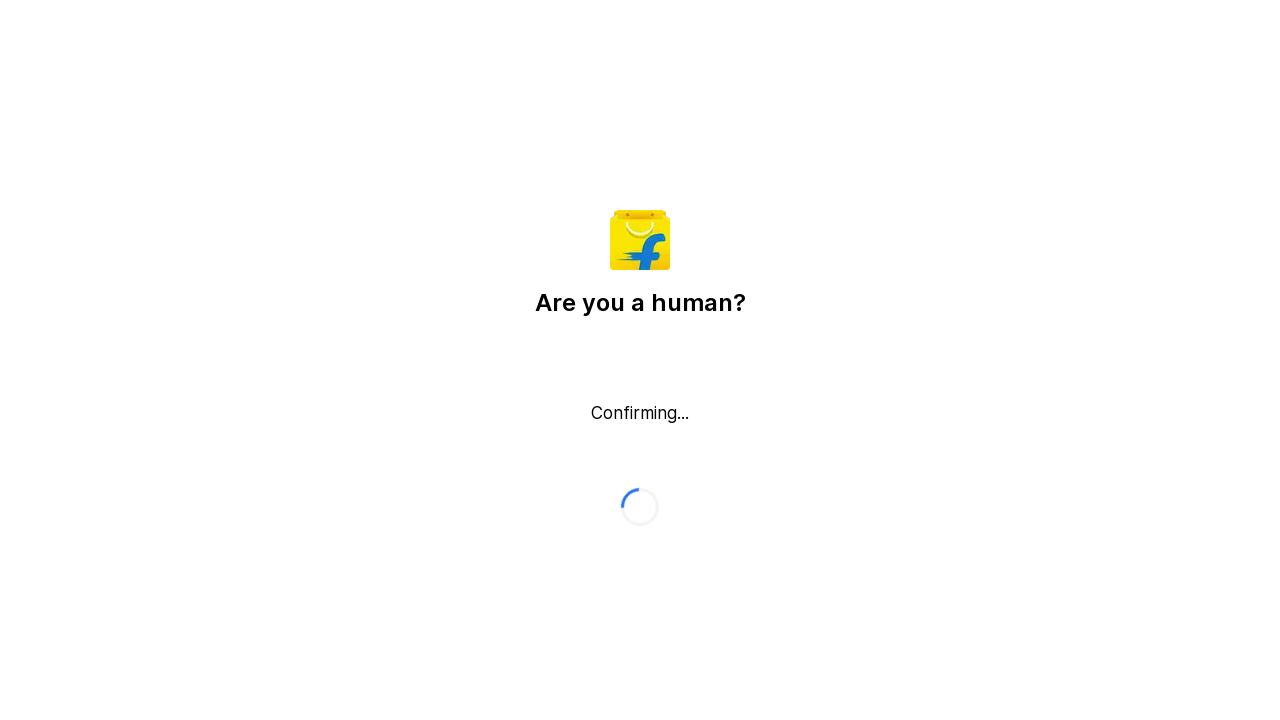

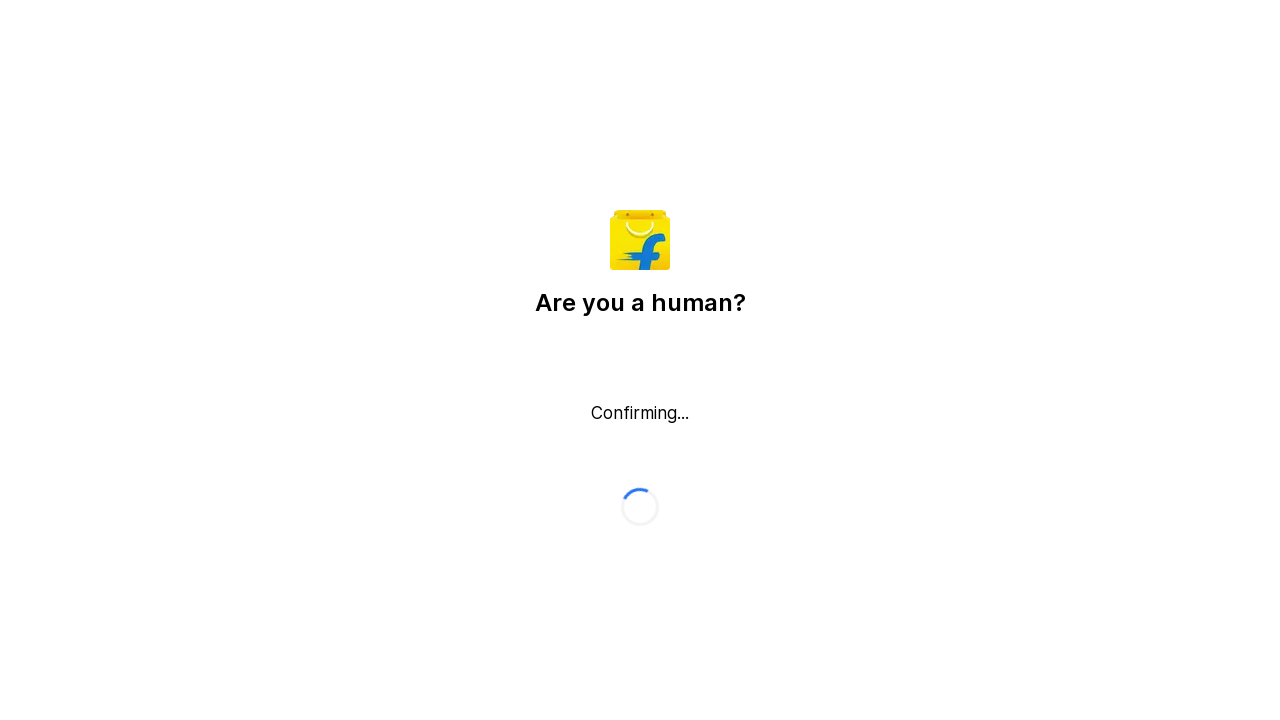